Tests alert handling functionality by filling a name field, clicking an alert button, and accepting the JavaScript alert dialog

Starting URL: https://www.rahulshettyacademy.com/AutomationPractice/

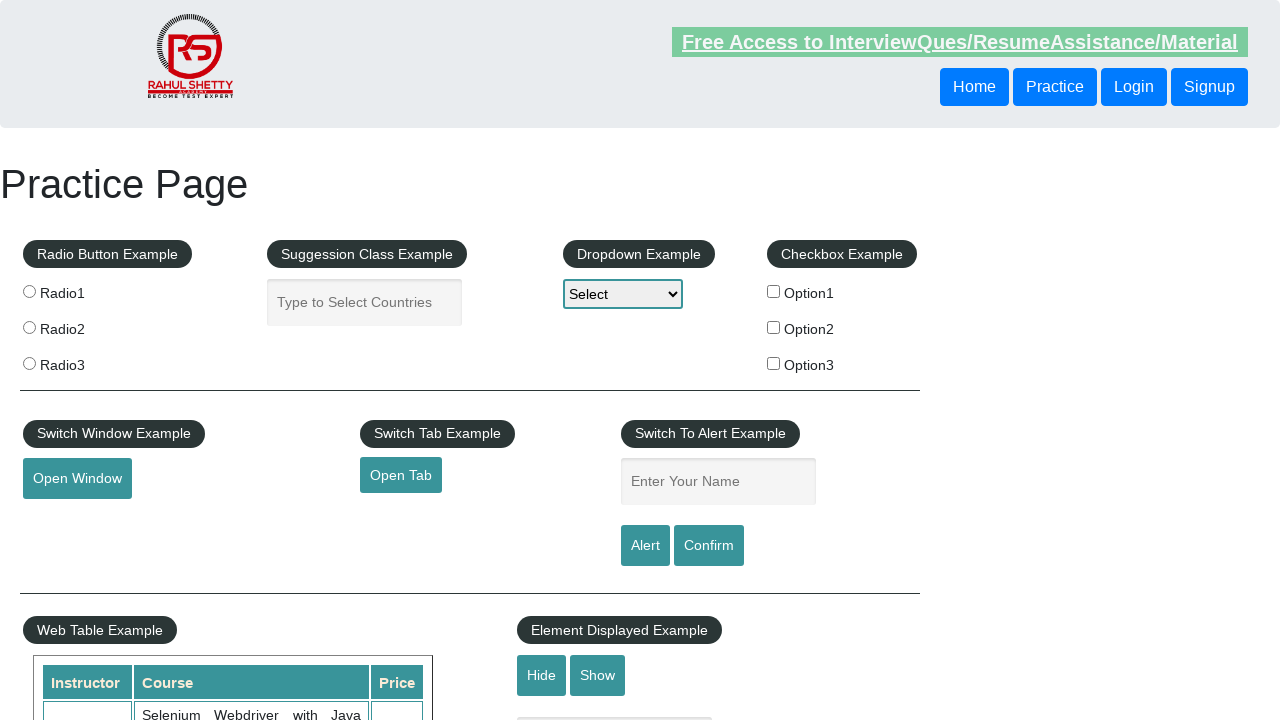

Filled name field with 'Option3' on #name
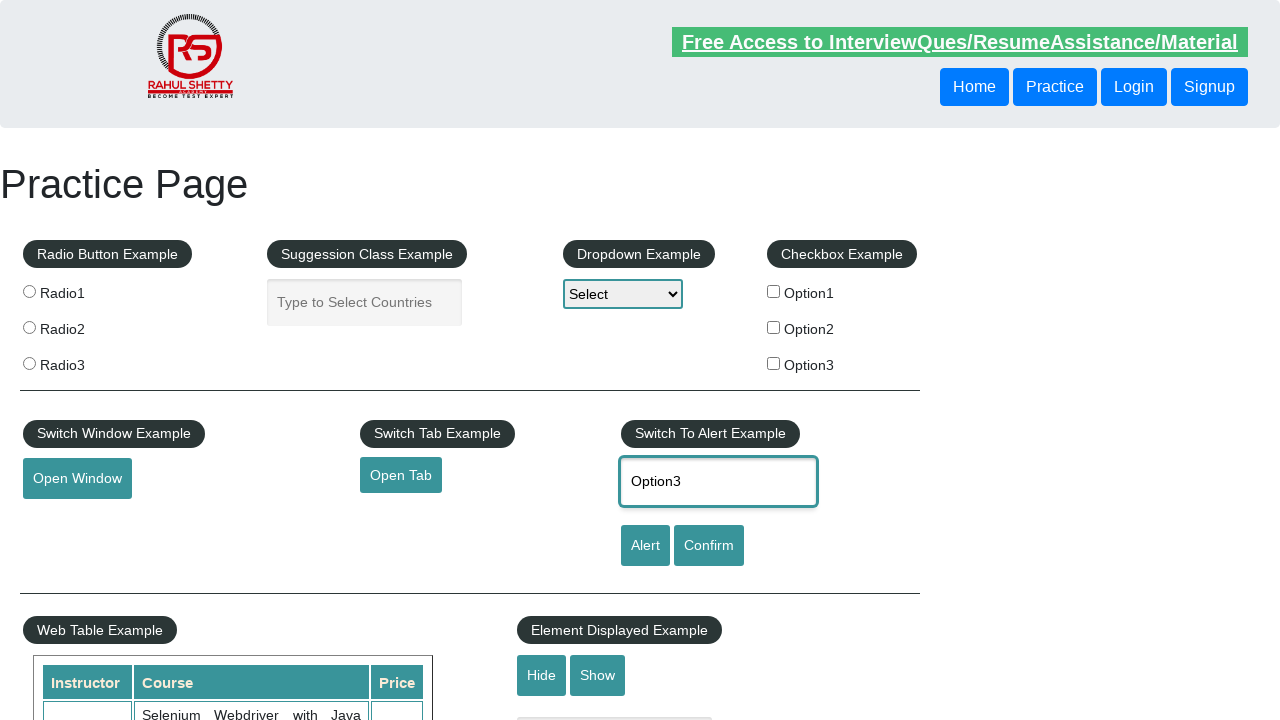

Clicked alert button to trigger JavaScript alert at (645, 546) on #alertbtn
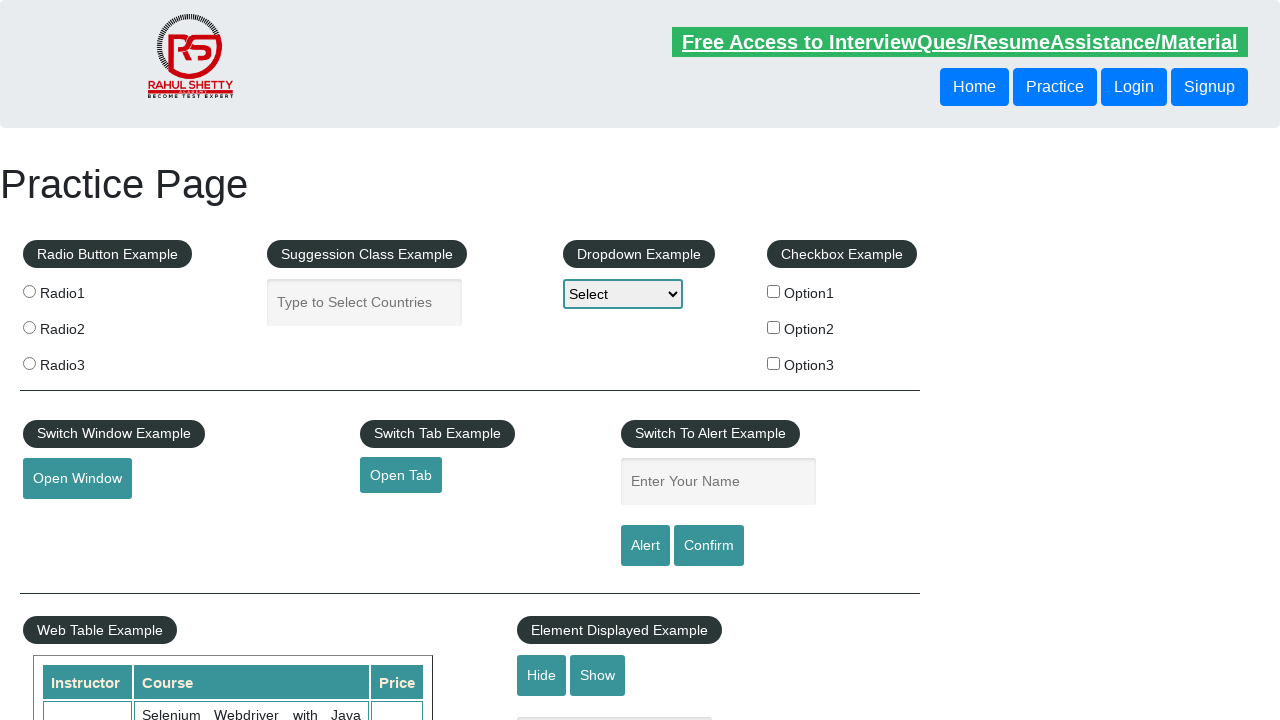

Set up dialog handler to accept alerts
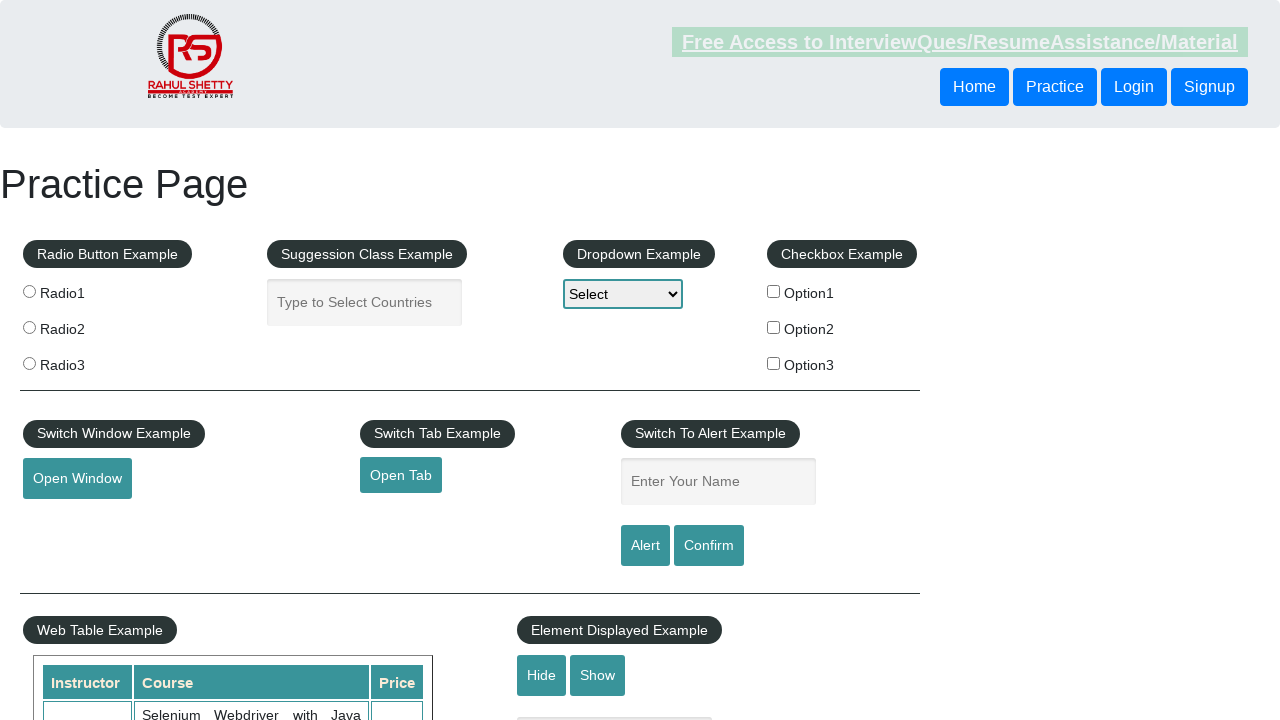

Registered one-time dialog handler
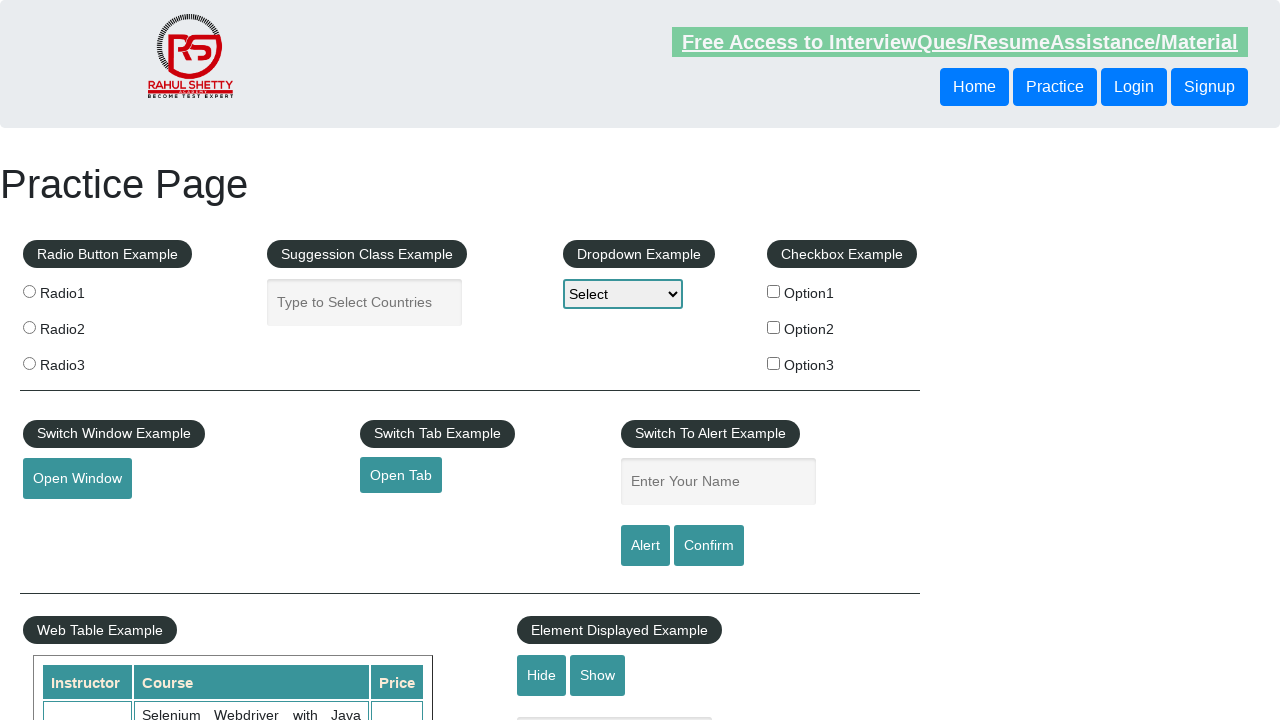

Clicked alert button again and accepted the dialog at (645, 546) on #alertbtn
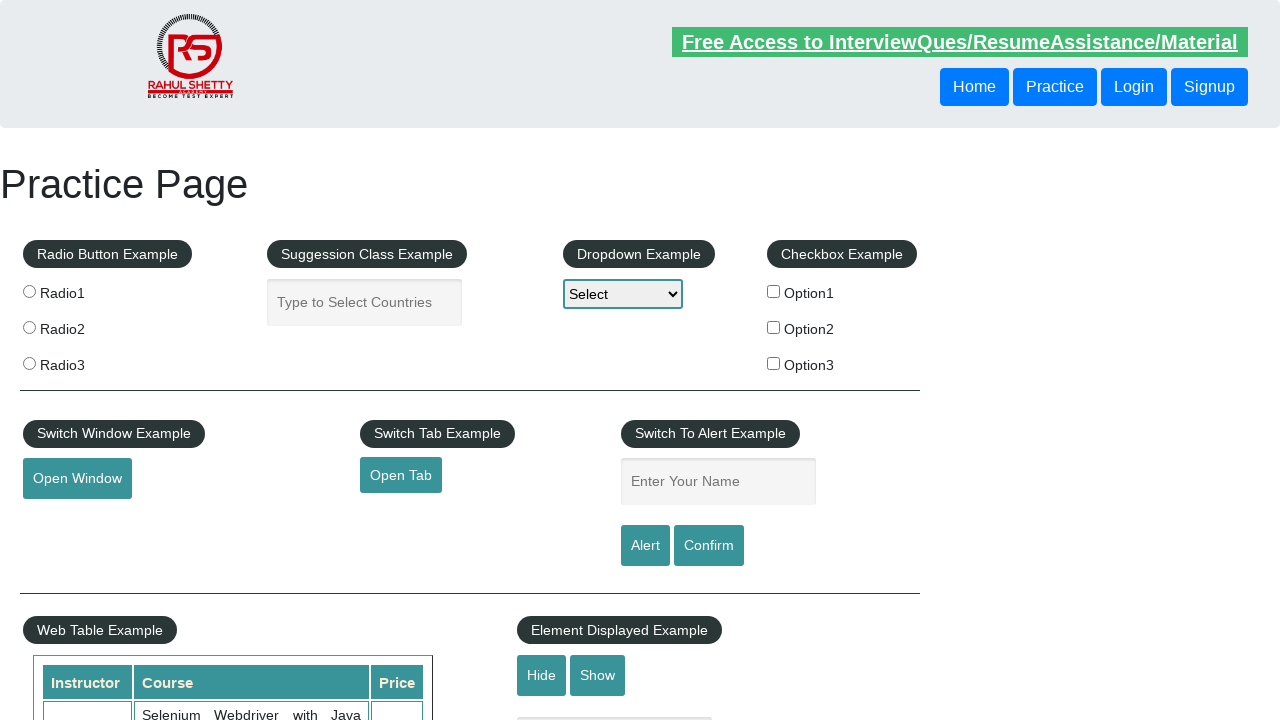

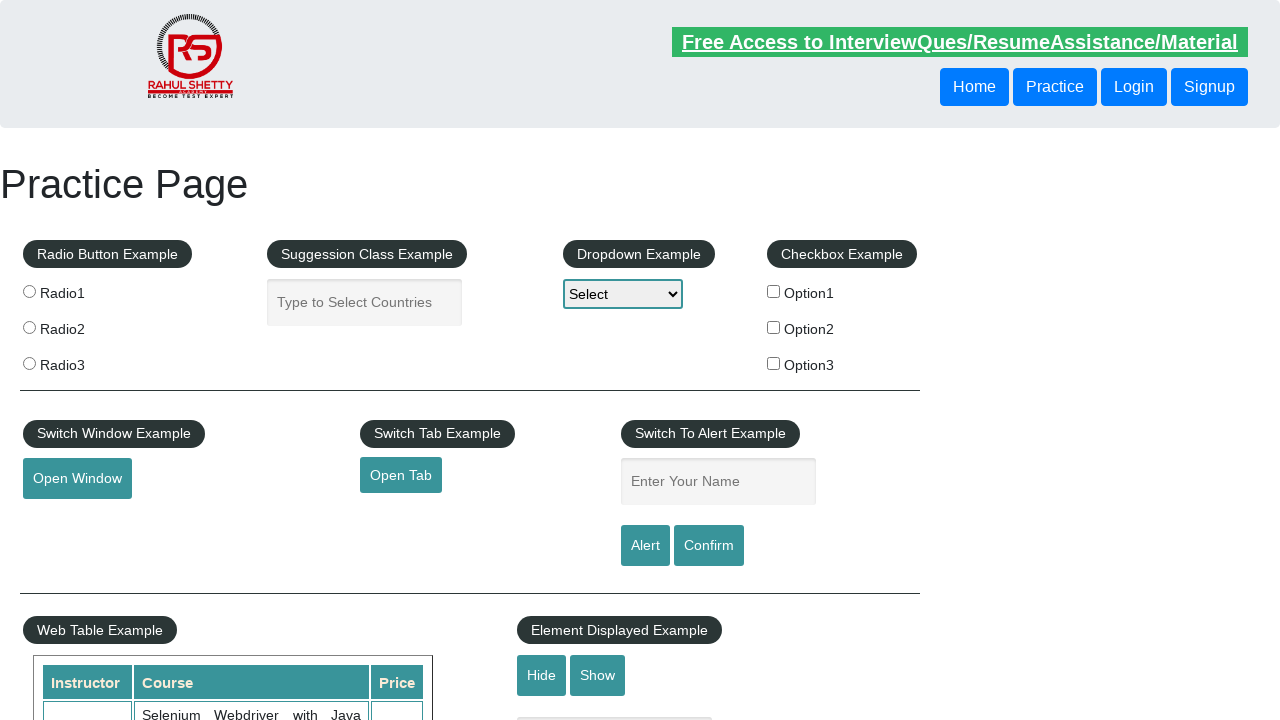